Tests drag and drop functionality by navigating to the drag and drop page on the-internet.herokuapp.com and performing a drag and drop action from column A to column B.

Starting URL: https://the-internet.herokuapp.com/

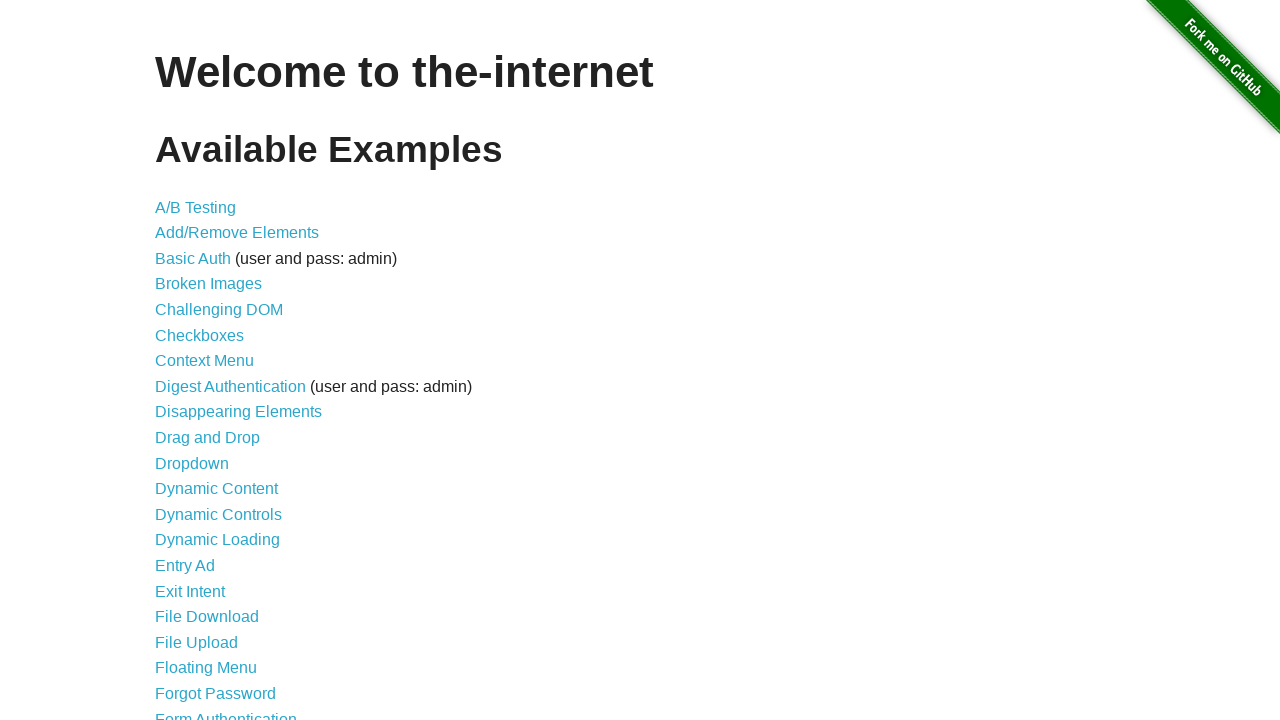

Clicked on 'Drag and Drop' link to navigate to drag and drop page at (208, 438) on text=Drag and Drop
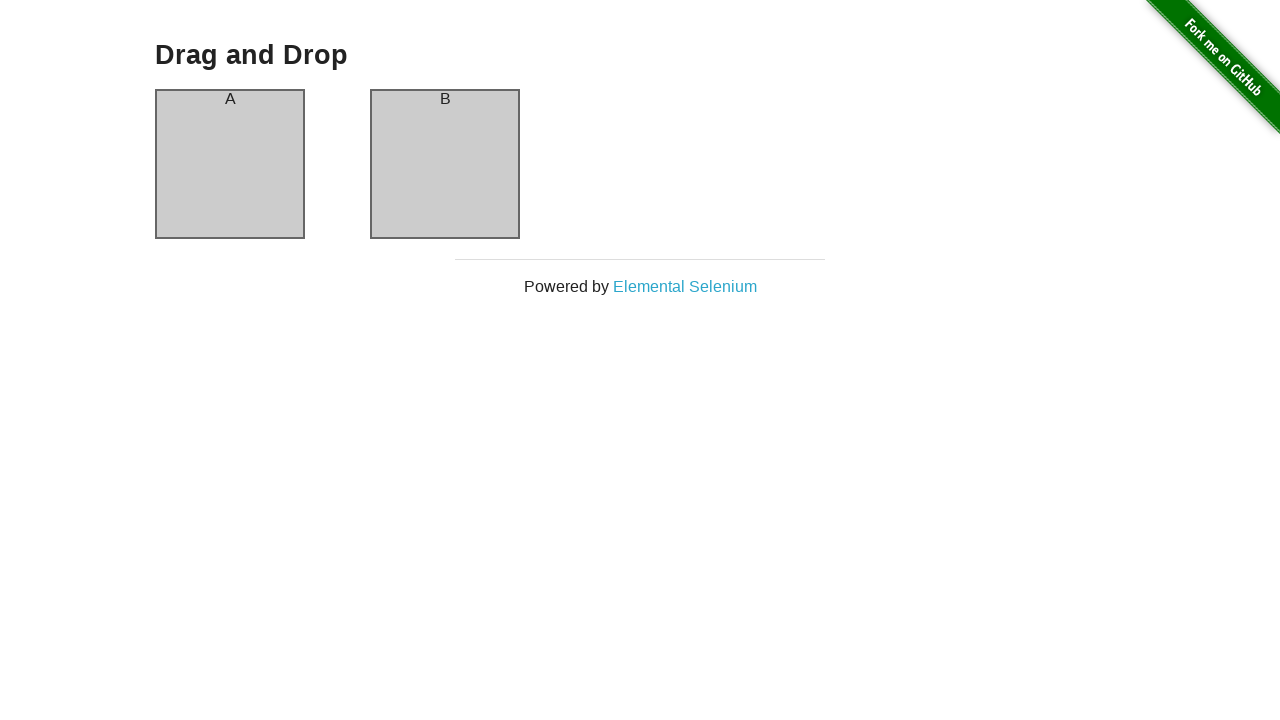

Column A element is visible and ready
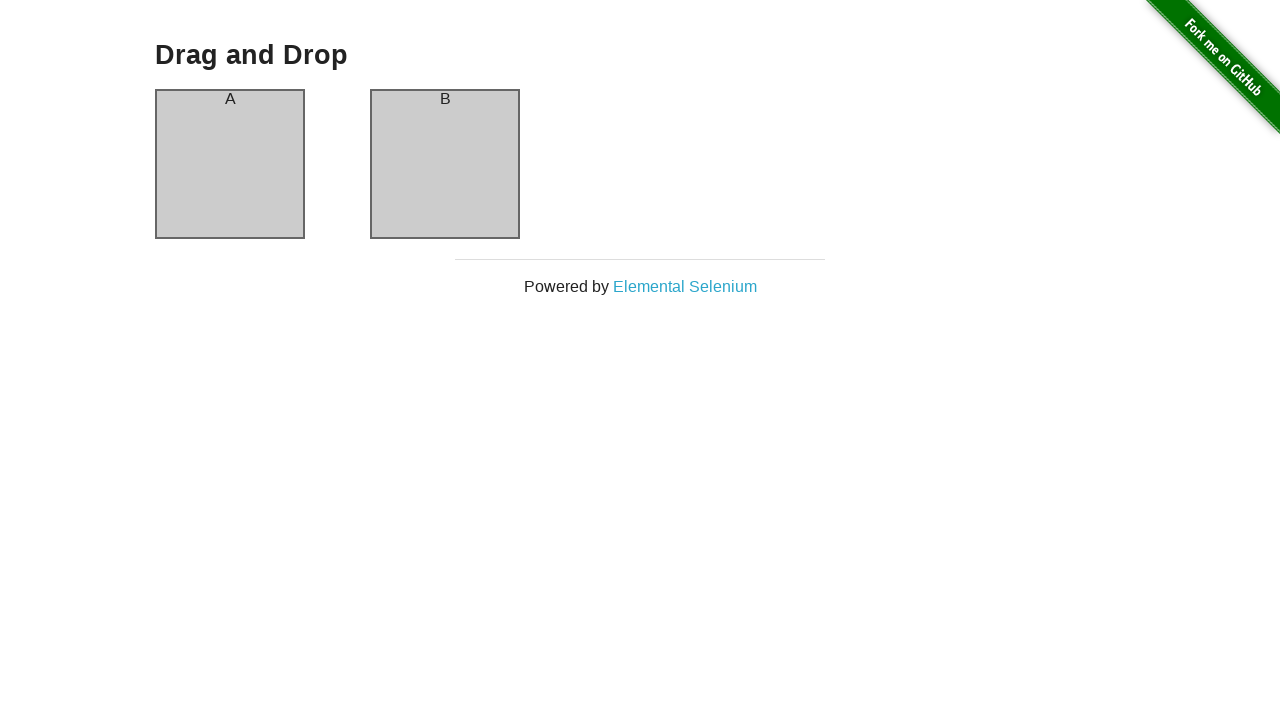

Column B element is visible and ready
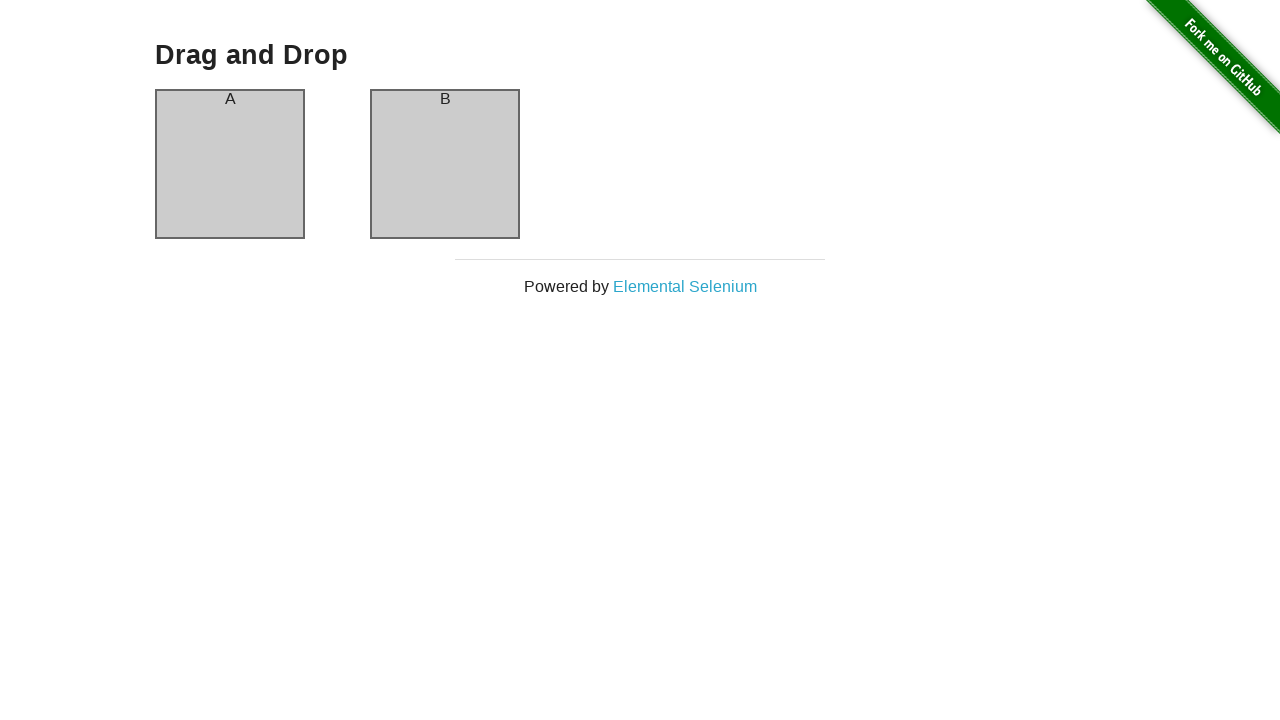

Performed drag and drop action from Column A to Column B at (445, 164)
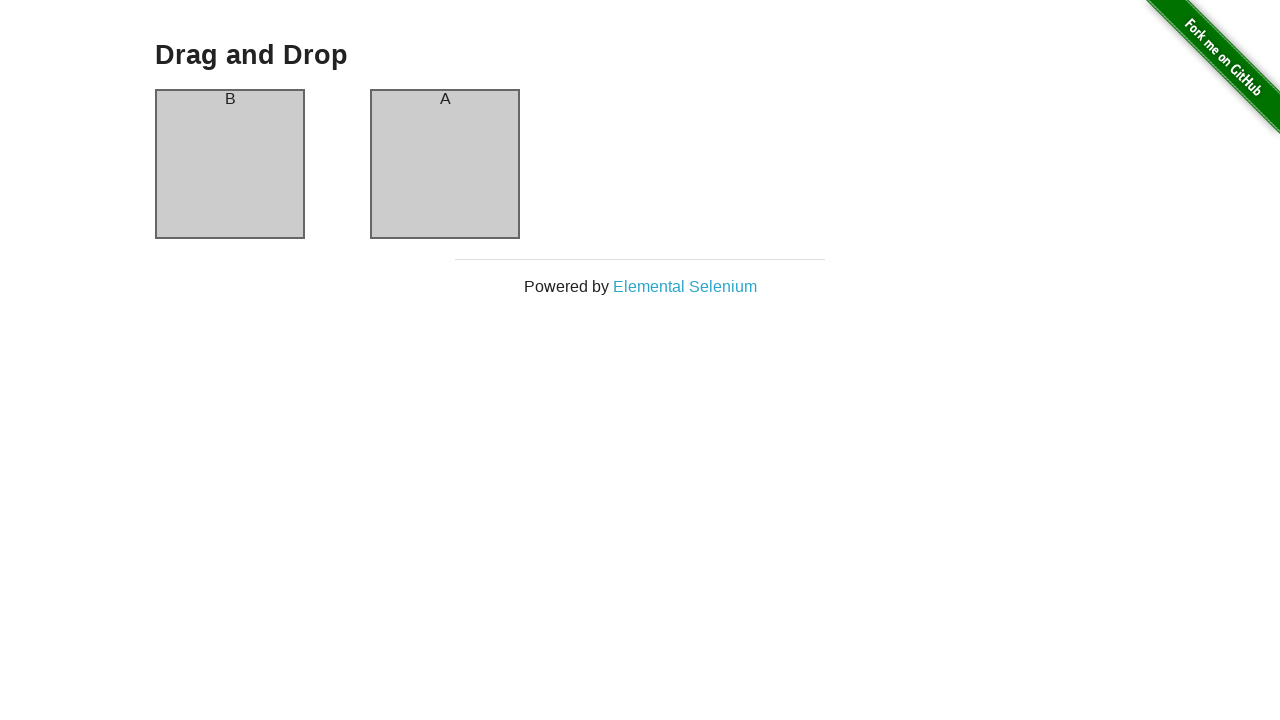

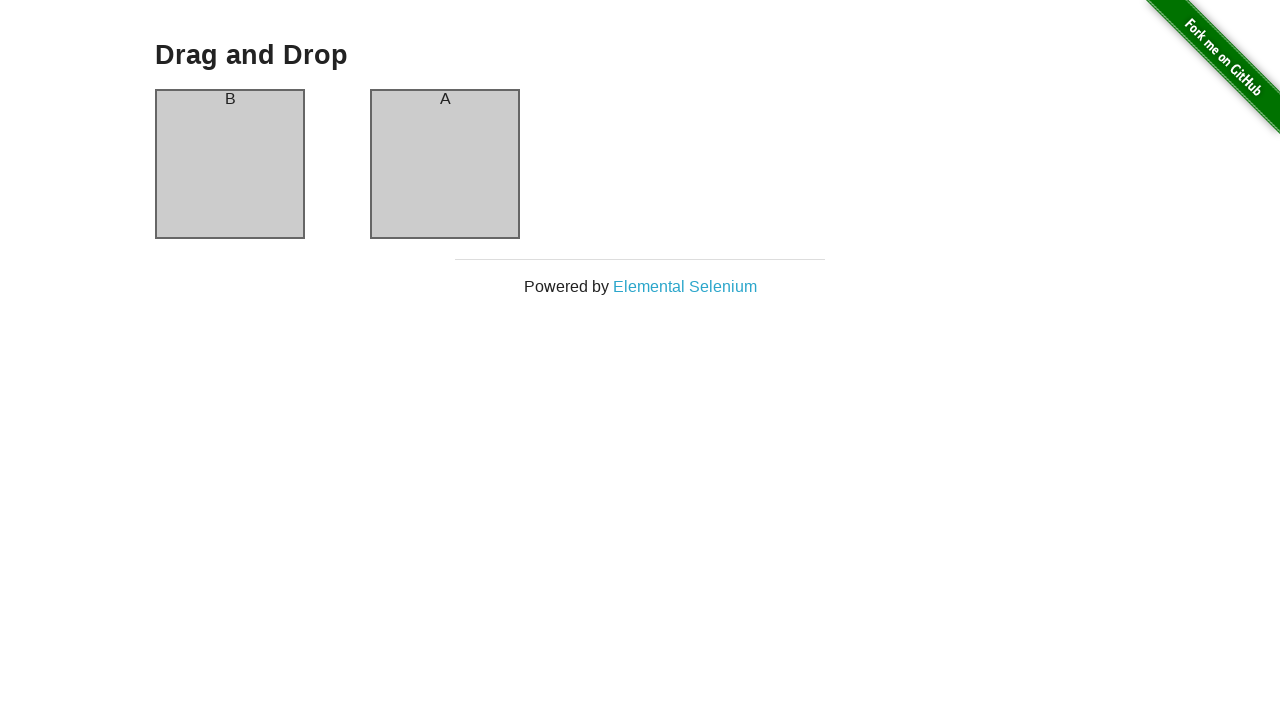